Tests slider widget interaction by dragging the slider to a new position

Starting URL: http://85.192.34.140:8081

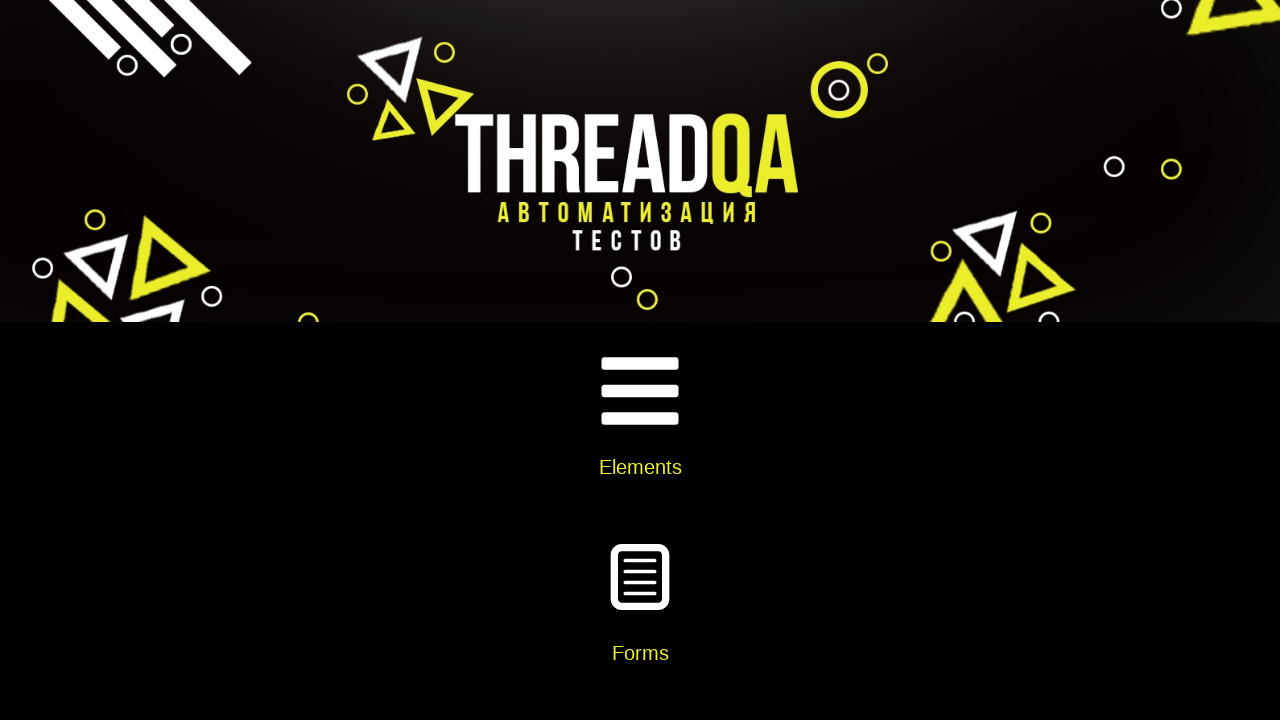

Clicked on Widgets card at (640, 360) on xpath=//div[@class='card-body']//h5[text()='Widgets']
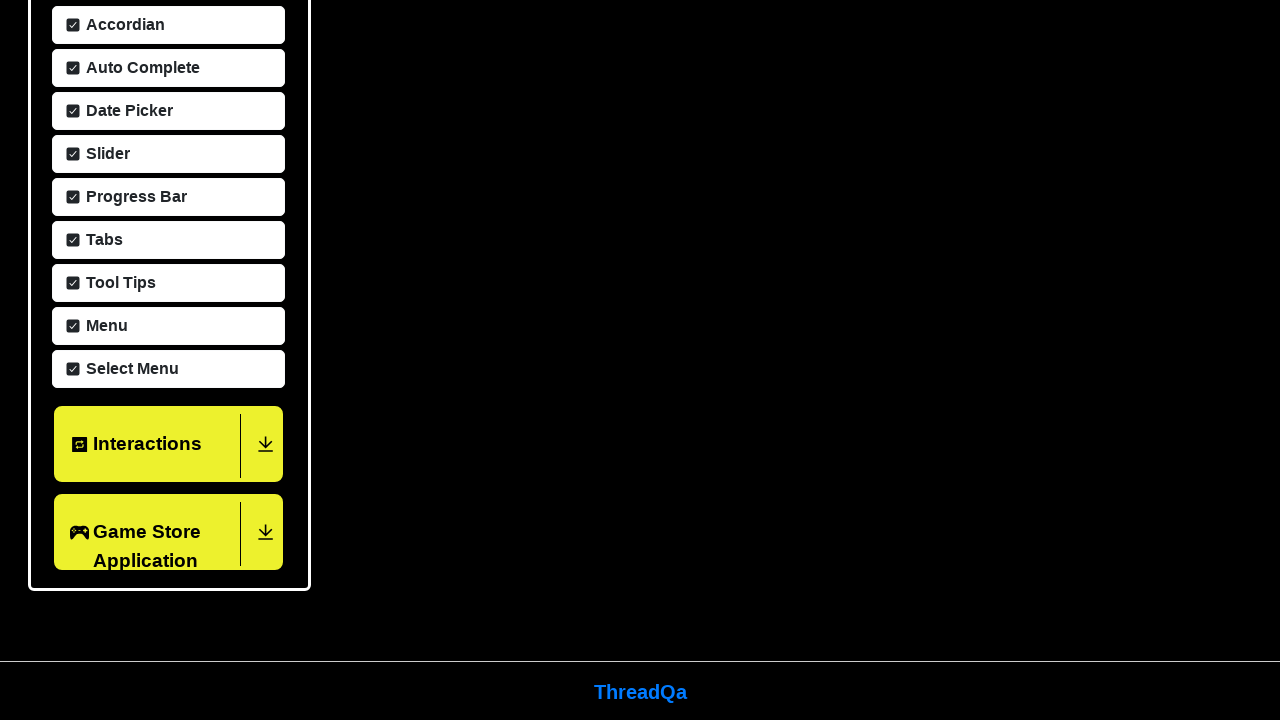

Clicked on Slider menu item at (105, 152) on xpath=//span[text()='Slider']
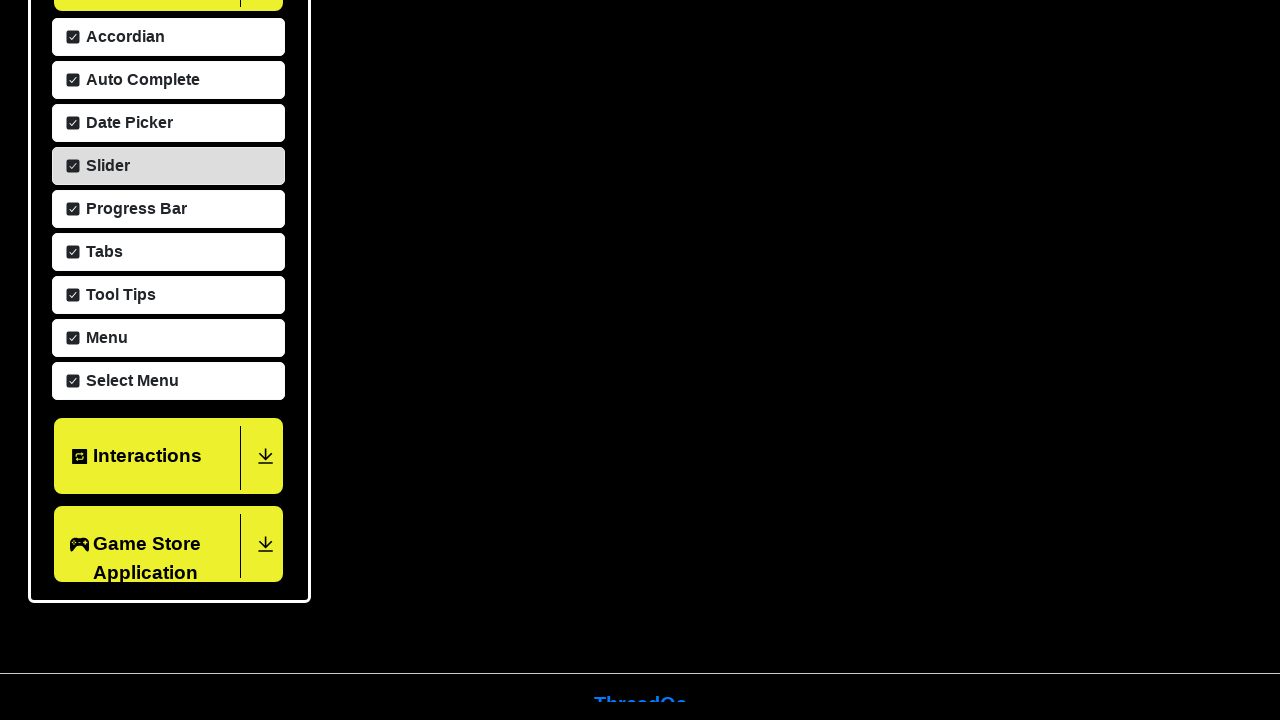

Located slider widget element
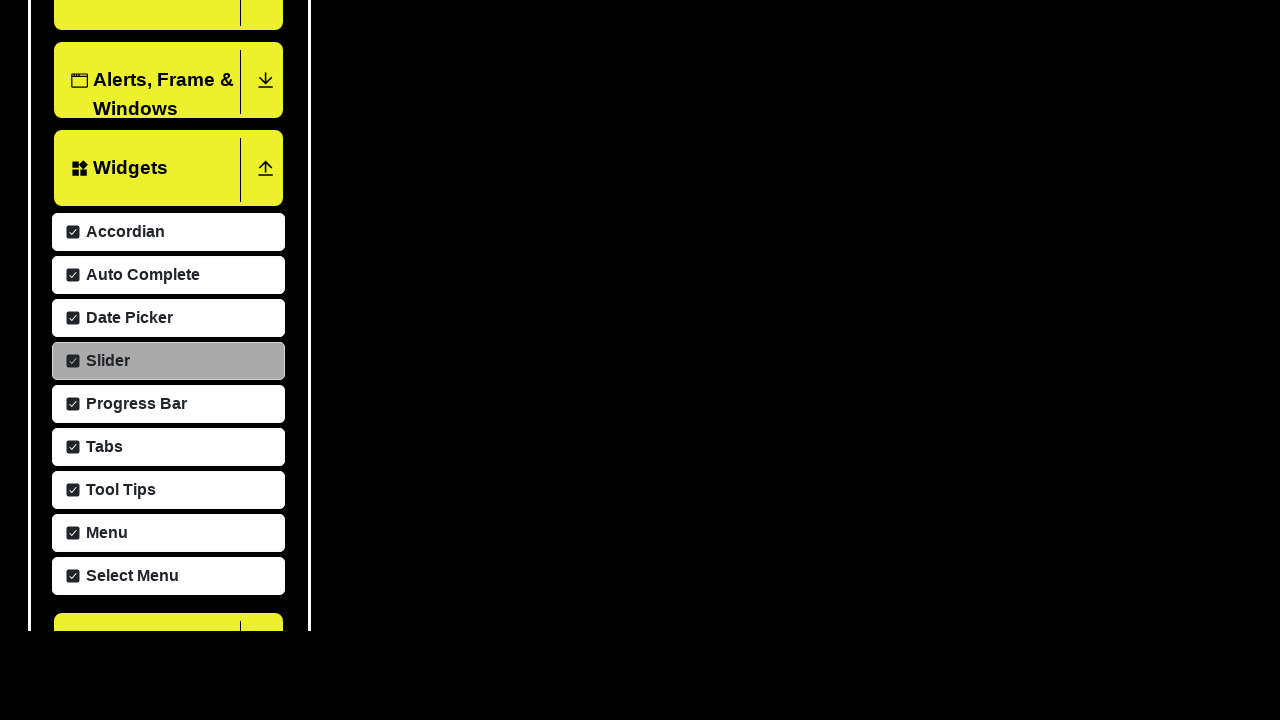

Dragged slider to new position at (391, 0)
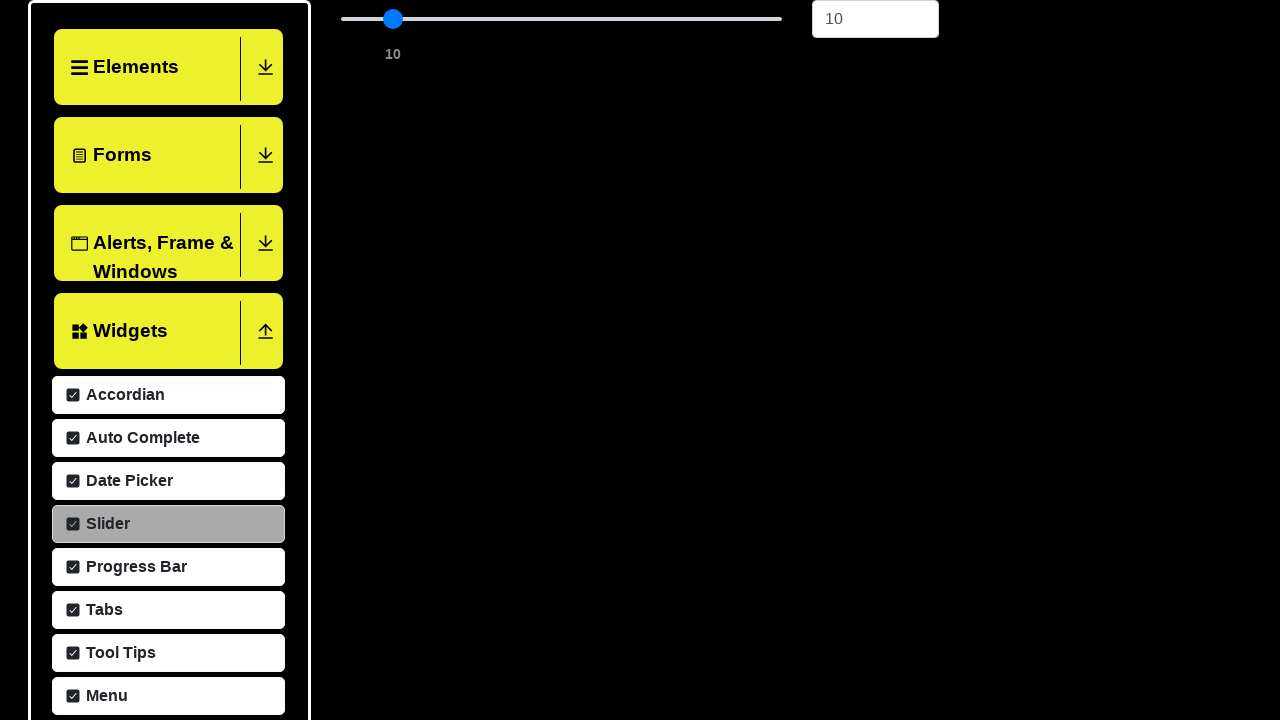

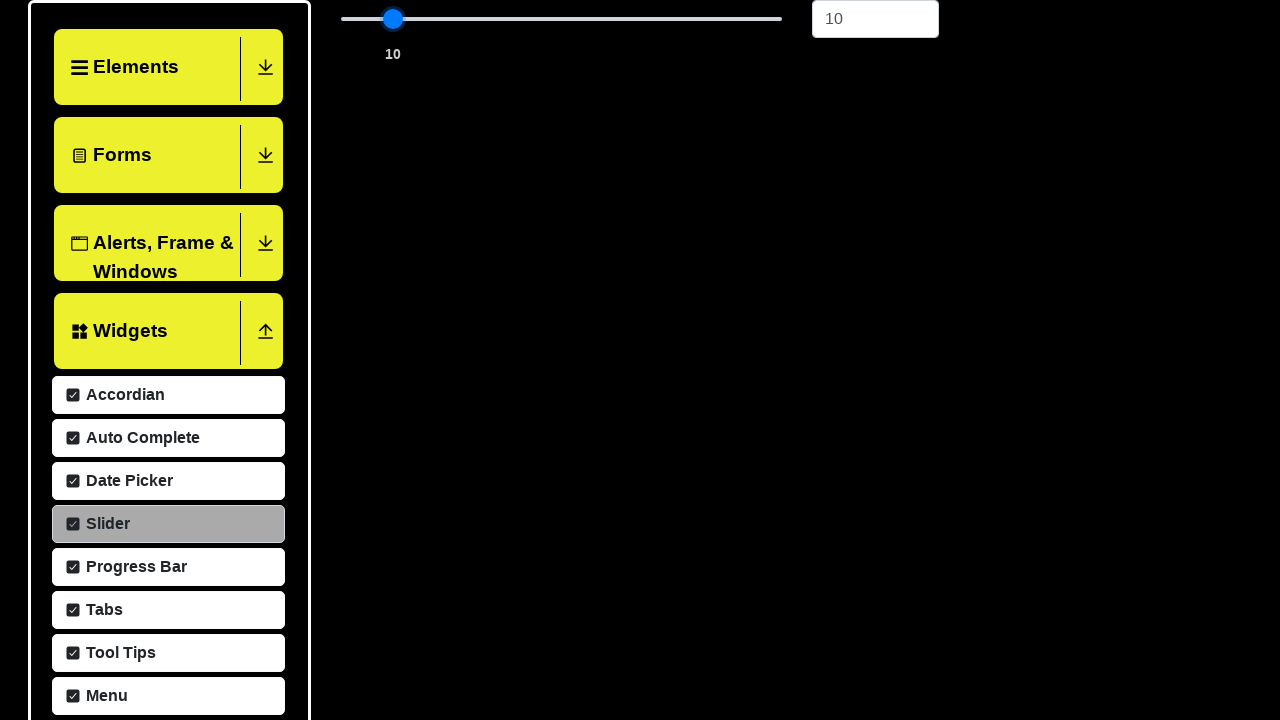